Tests that the Clear completed button displays correct text when items are completed

Starting URL: https://demo.playwright.dev/todomvc

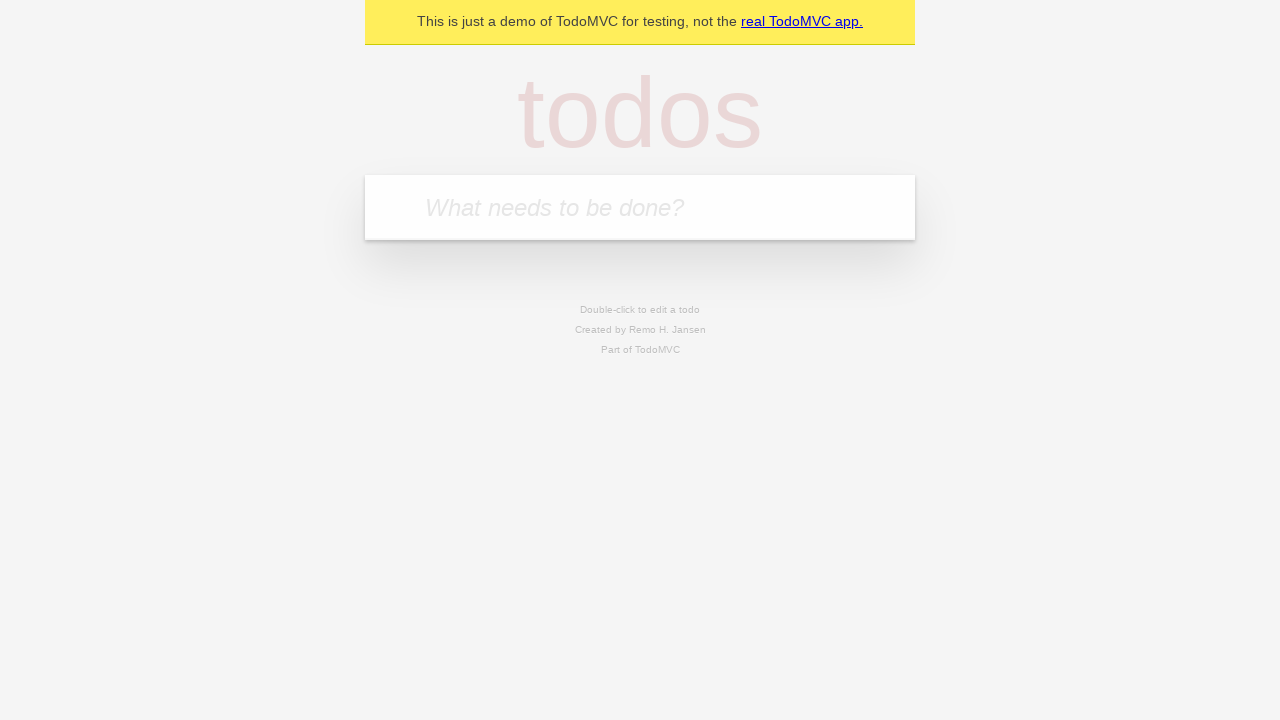

Filled todo input with 'buy some cheese' on internal:attr=[placeholder="What needs to be done?"i]
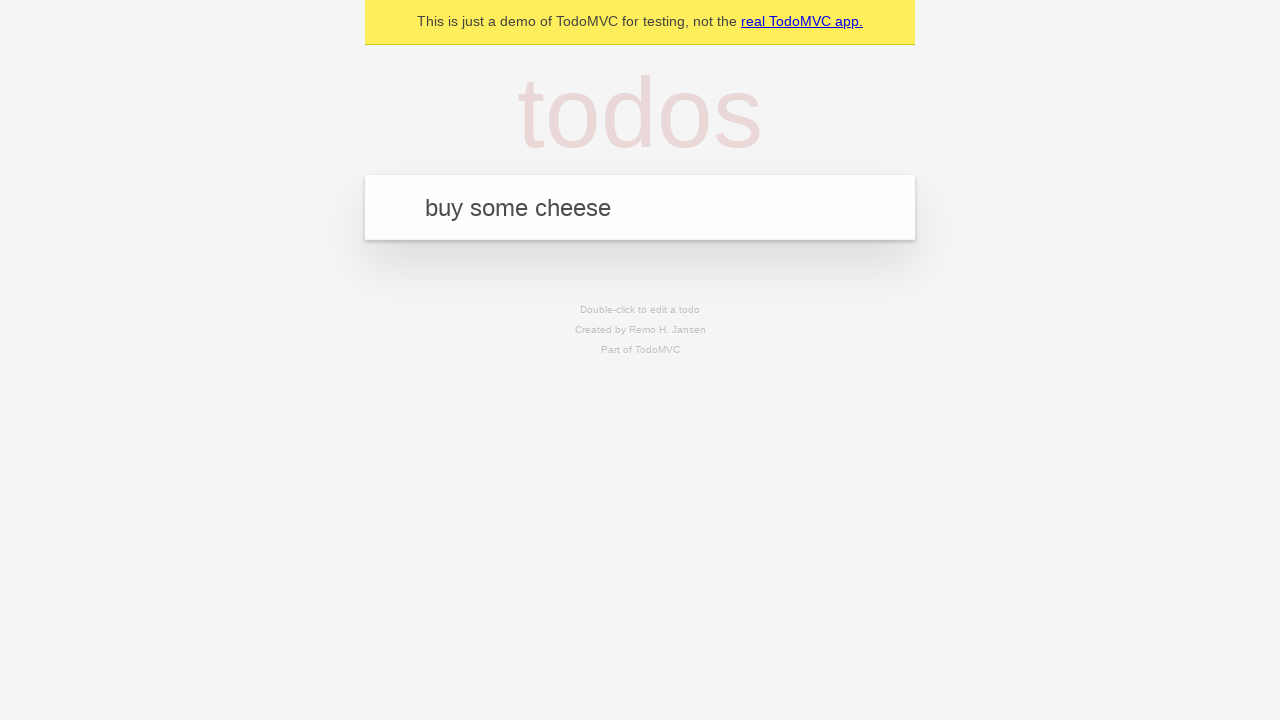

Pressed Enter to add first todo on internal:attr=[placeholder="What needs to be done?"i]
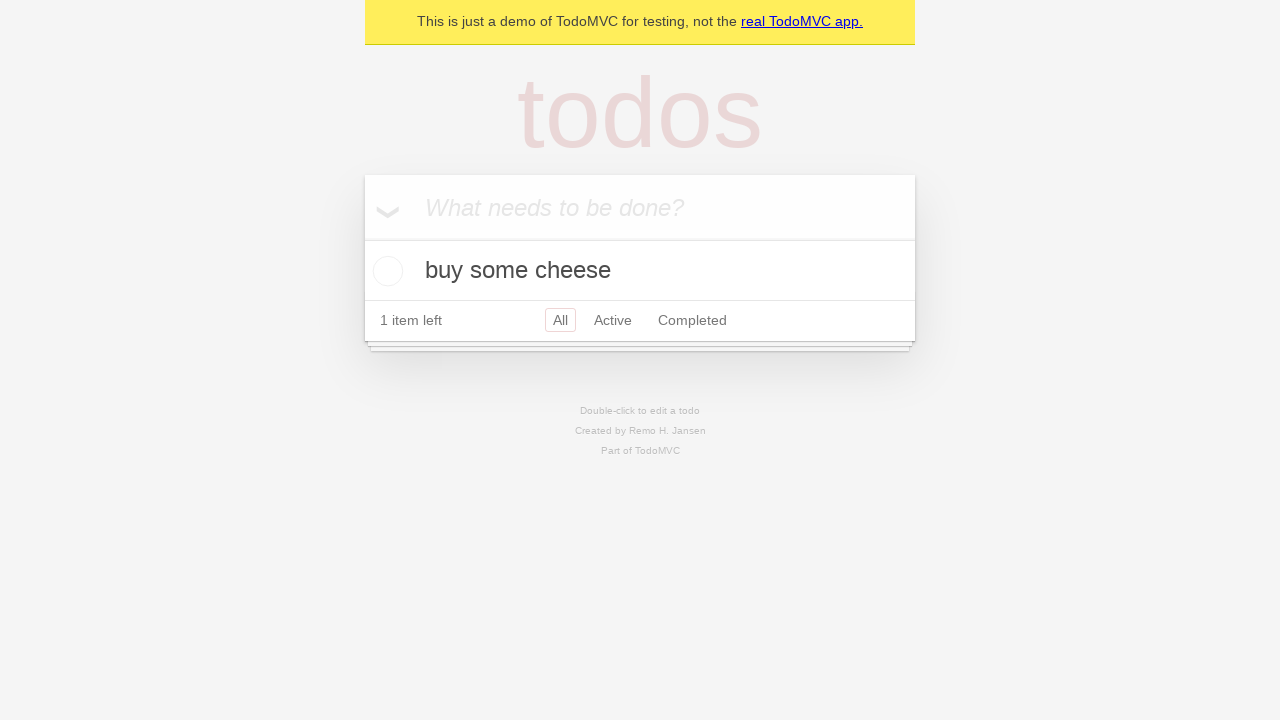

Filled todo input with 'feed the cat' on internal:attr=[placeholder="What needs to be done?"i]
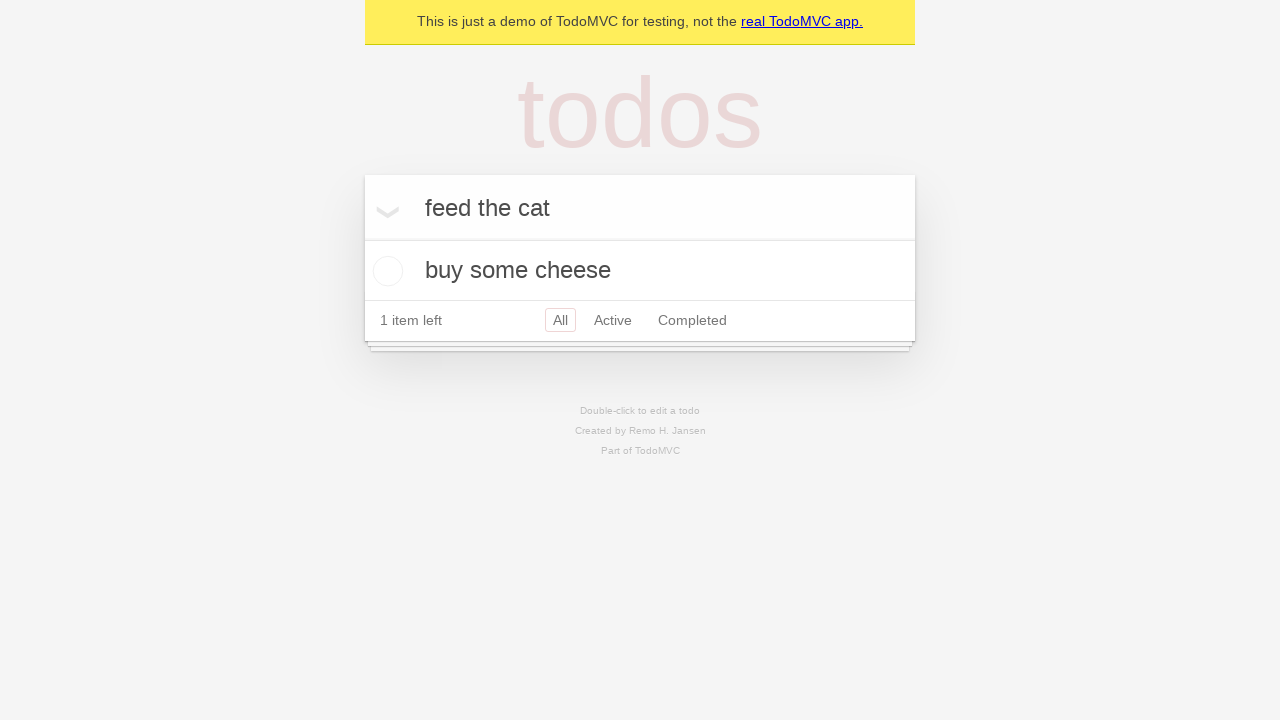

Pressed Enter to add second todo on internal:attr=[placeholder="What needs to be done?"i]
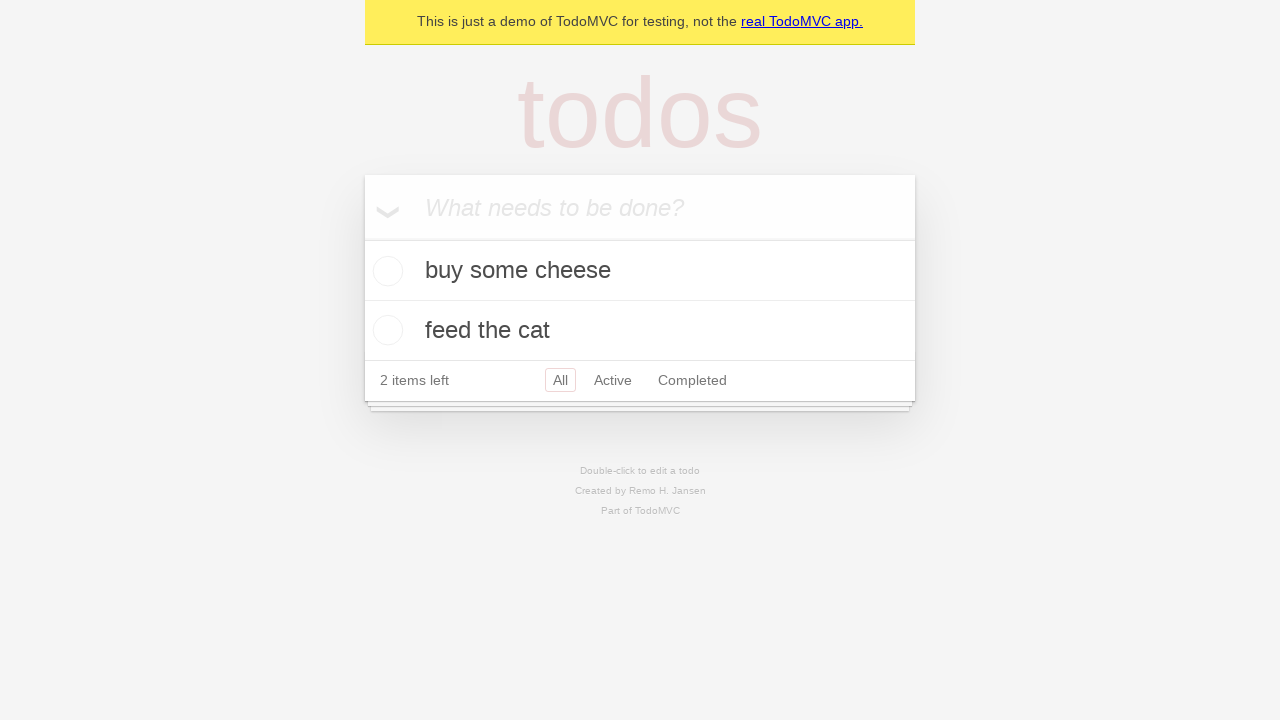

Filled todo input with 'book a doctors appointment' on internal:attr=[placeholder="What needs to be done?"i]
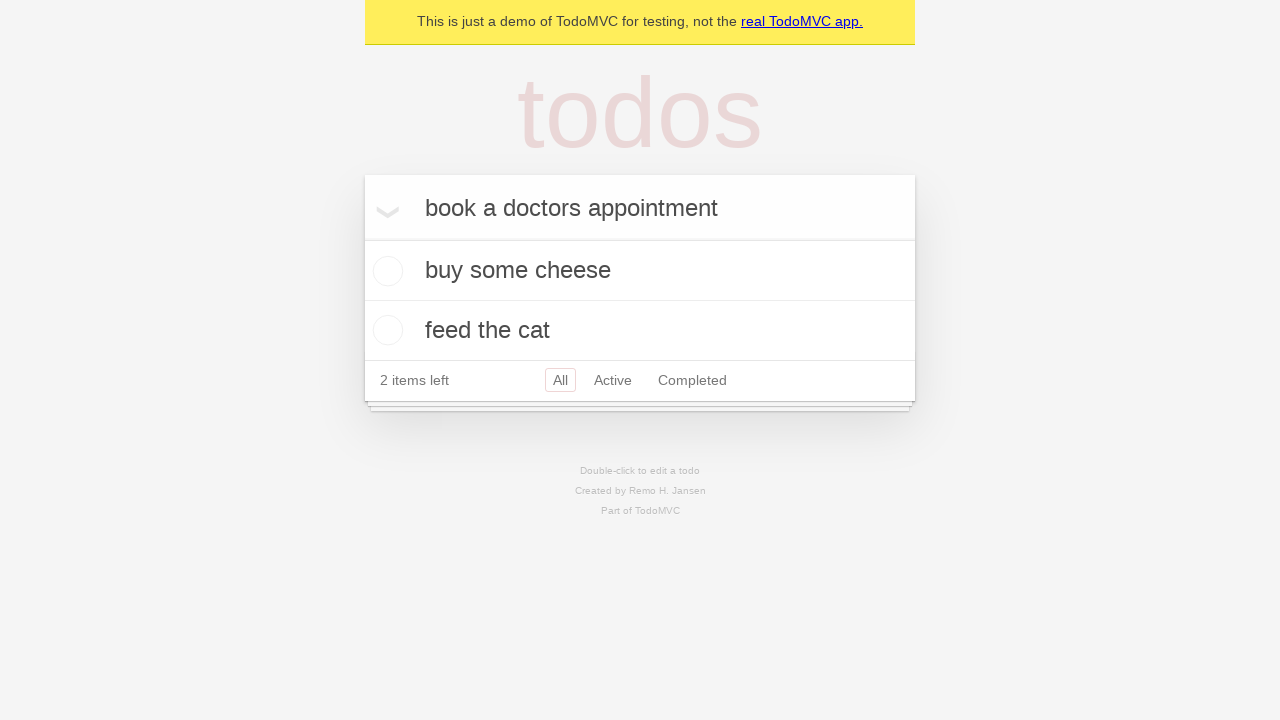

Pressed Enter to add third todo on internal:attr=[placeholder="What needs to be done?"i]
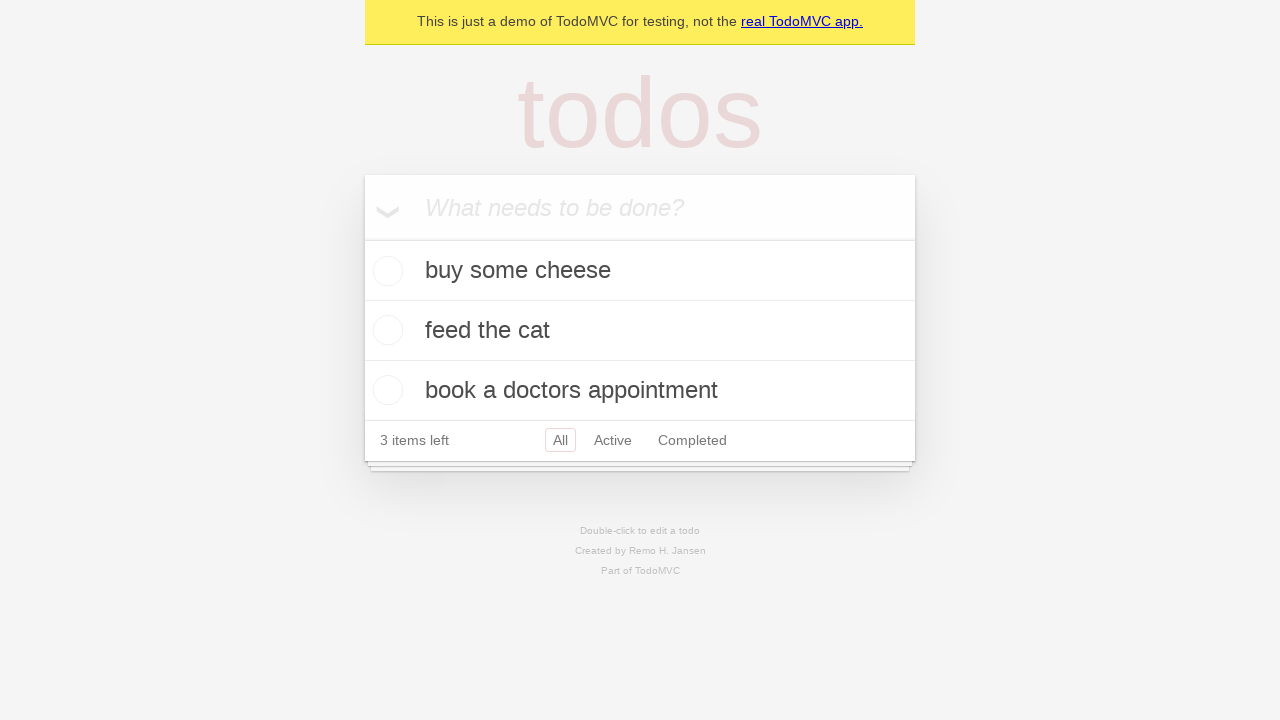

Checked the first todo item at (385, 271) on .todo-list li .toggle >> nth=0
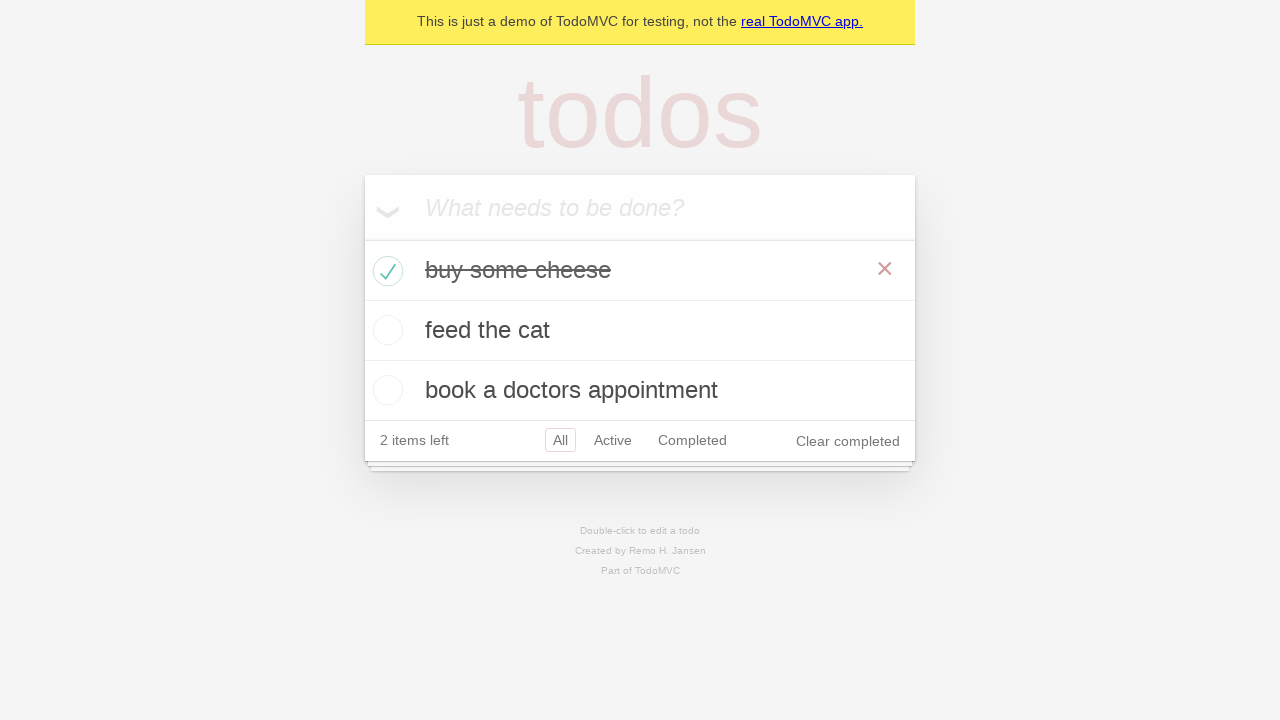

Clear completed button is visible after marking item as done
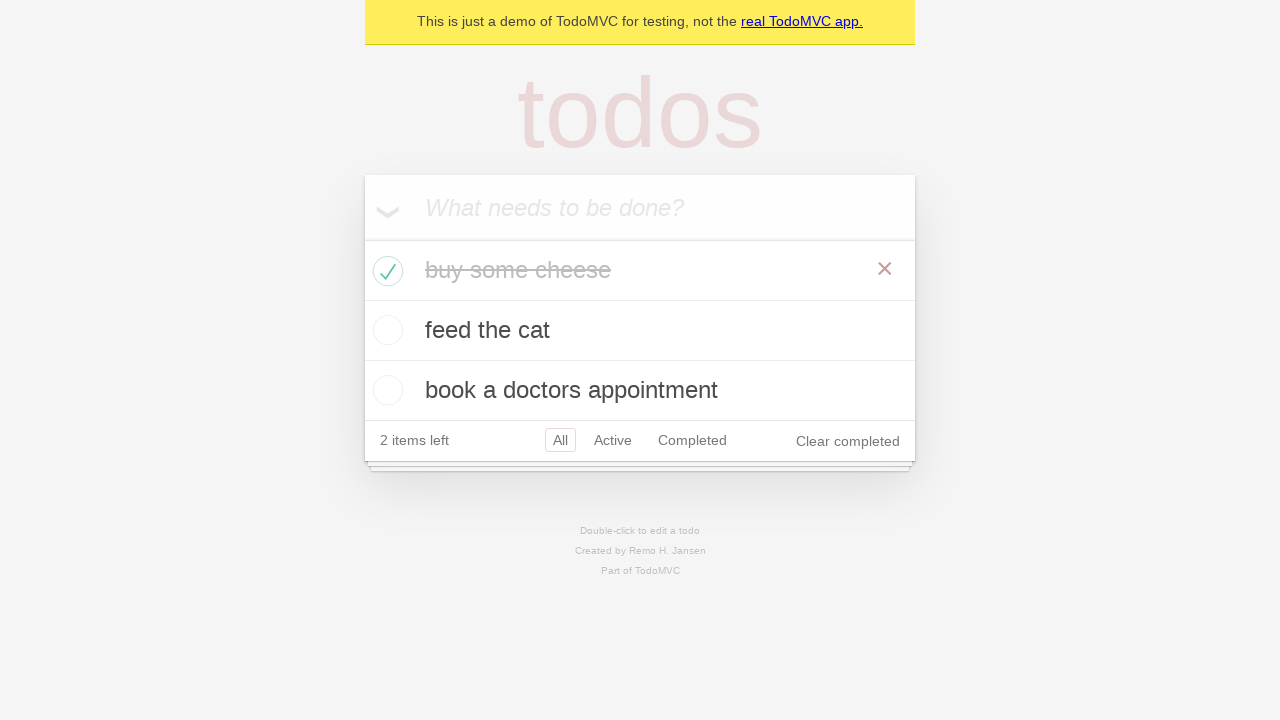

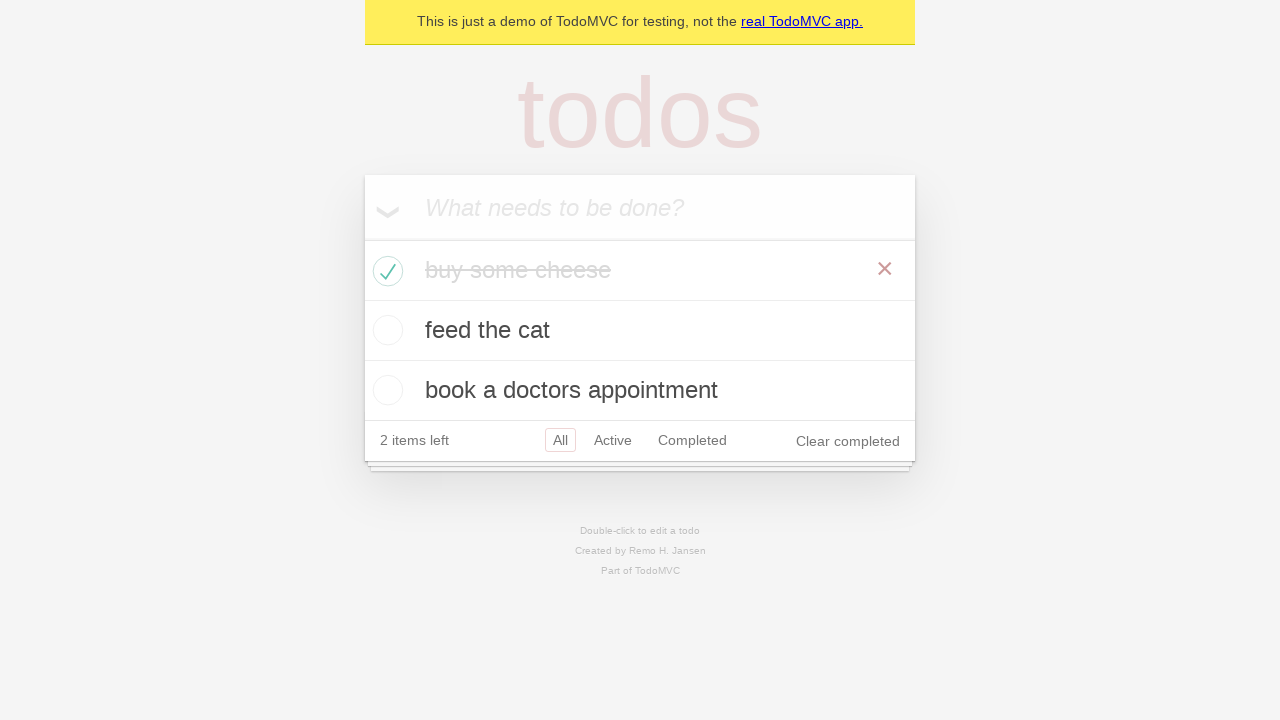